Hovers over a menu to reveal submenu links, opens each link in a new tab using keyboard shortcuts, and switches between tabs to get their titles

Starting URL: https://www.lifehack.org/

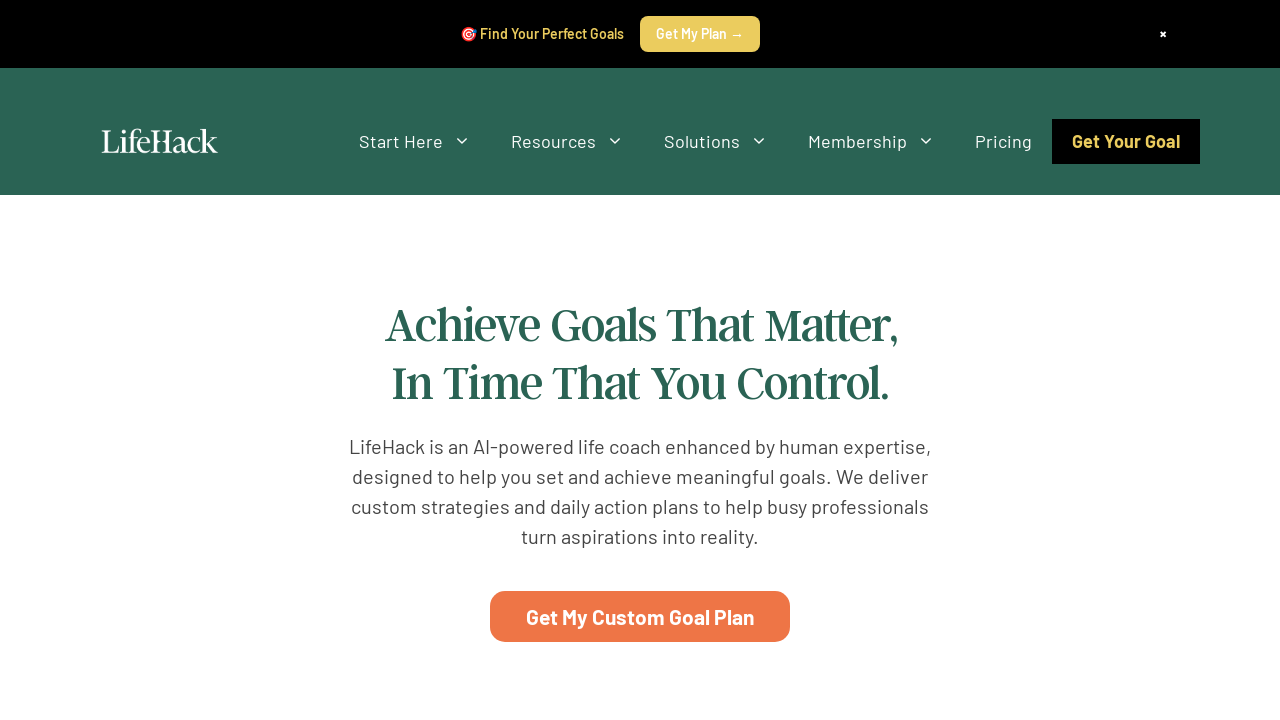

Hovered over 'Start Here' menu to reveal submenu at (415, 142) on a:text('Start Here')
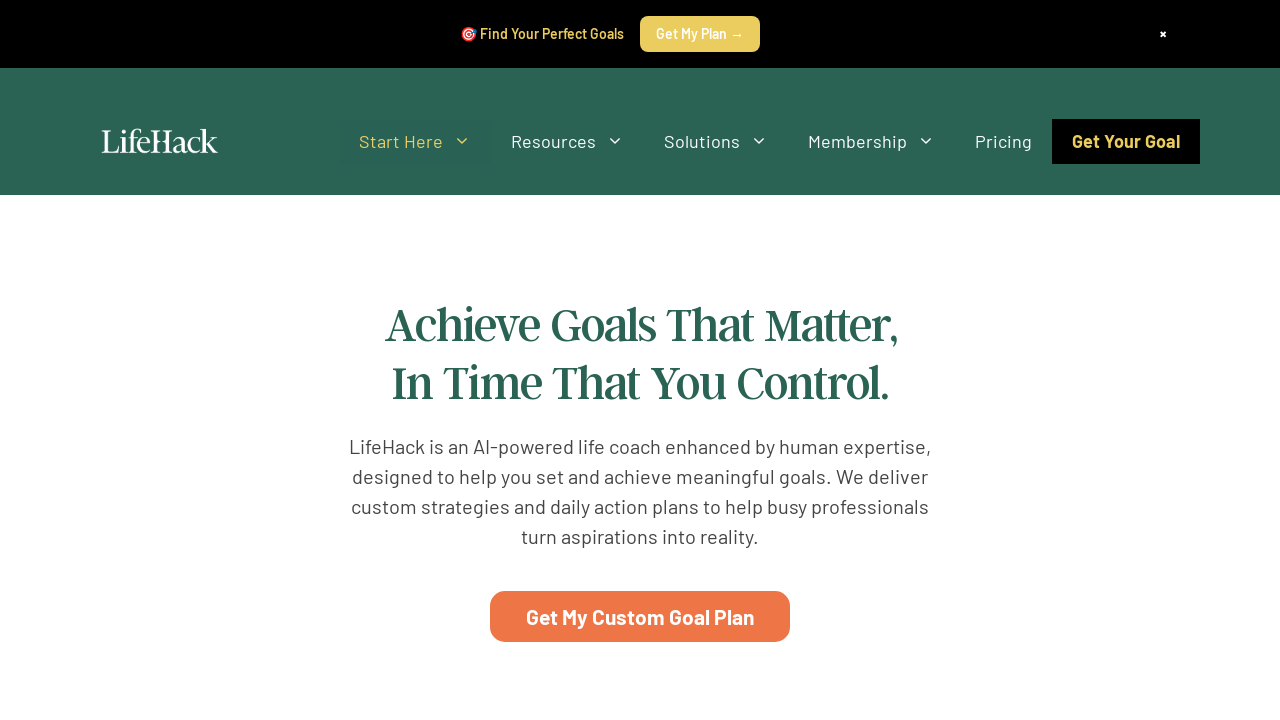

Submenu became visible
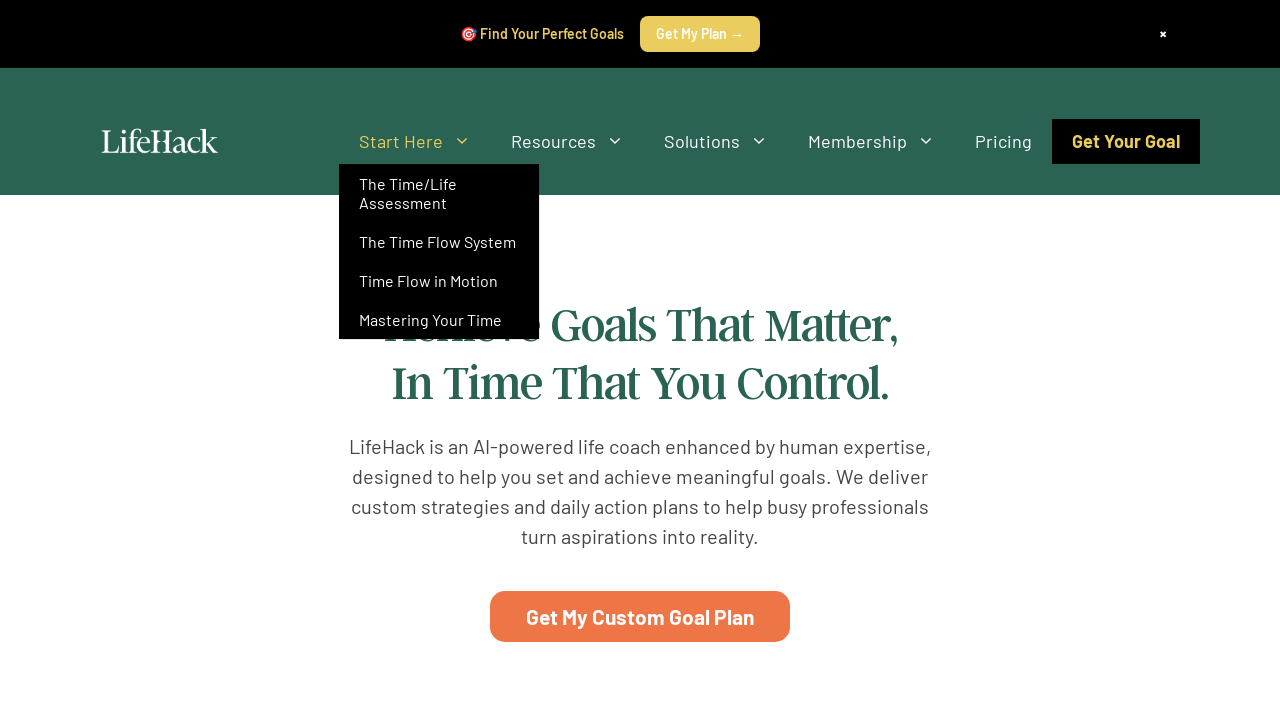

Retrieved all links from submenu
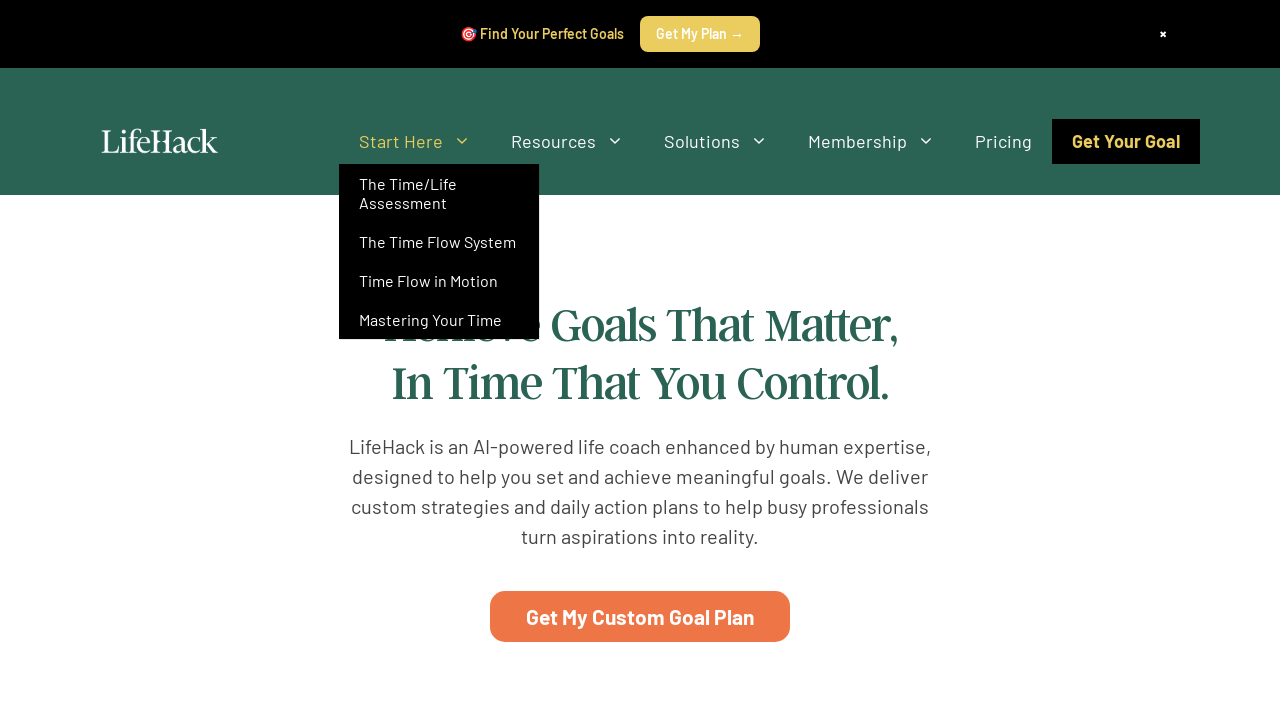

Opened submenu link in new tab using keyboard shortcut at (439, 193) on ul#menu-main-nav-rebrand > li:first-child > ul.sub-menu a >> nth=0
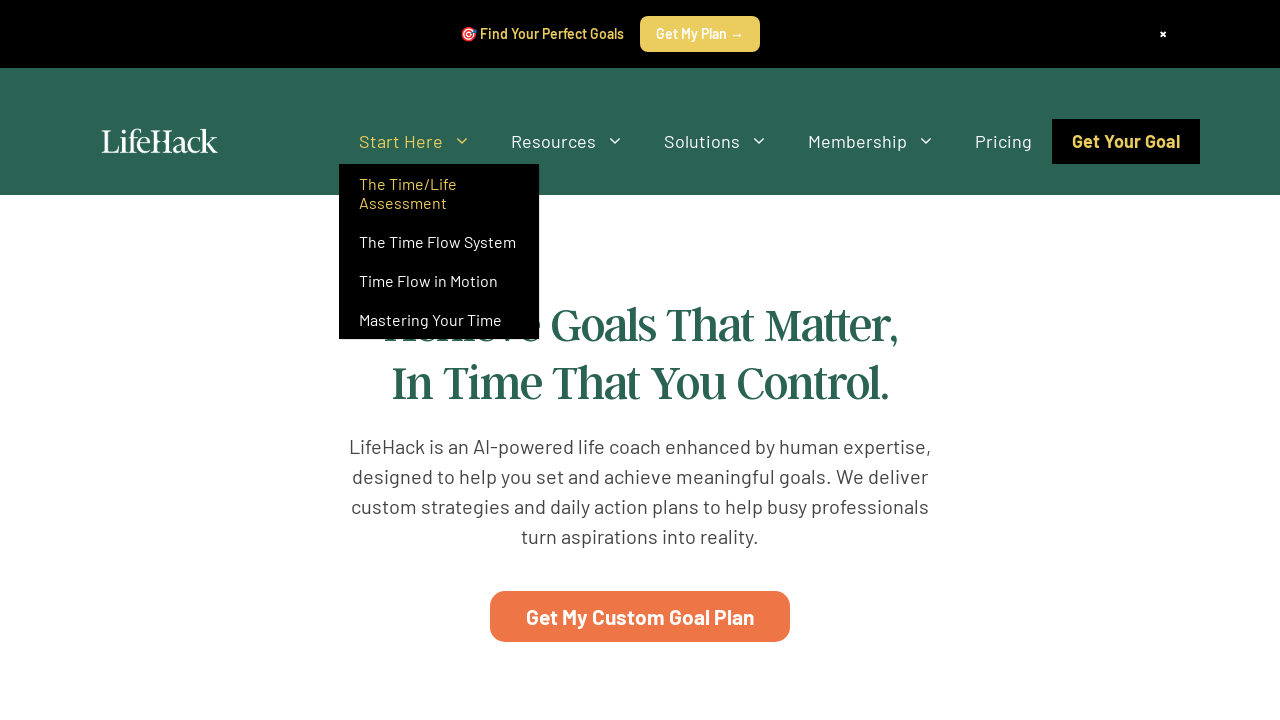

Opened submenu link in new tab using keyboard shortcut at (439, 242) on ul#menu-main-nav-rebrand > li:first-child > ul.sub-menu a >> nth=1
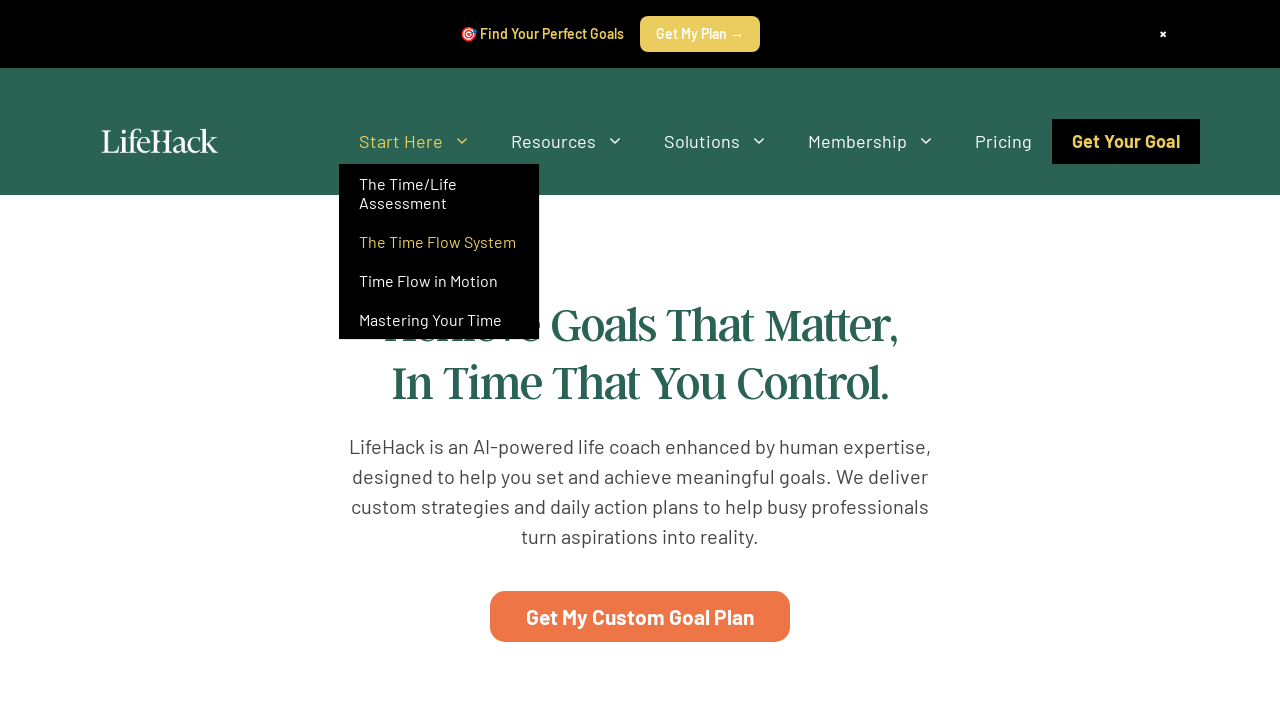

Opened submenu link in new tab using keyboard shortcut at (439, 281) on ul#menu-main-nav-rebrand > li:first-child > ul.sub-menu a >> nth=2
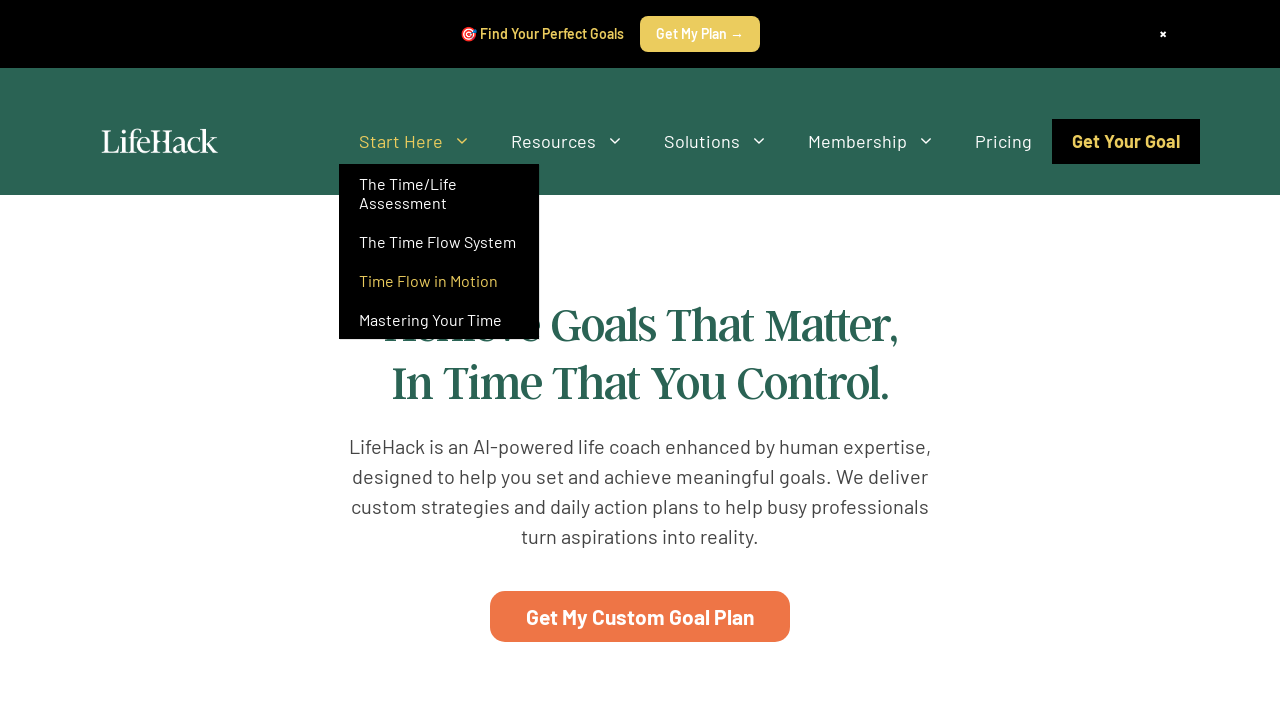

Opened submenu link in new tab using keyboard shortcut at (439, 320) on ul#menu-main-nav-rebrand > li:first-child > ul.sub-menu a >> nth=3
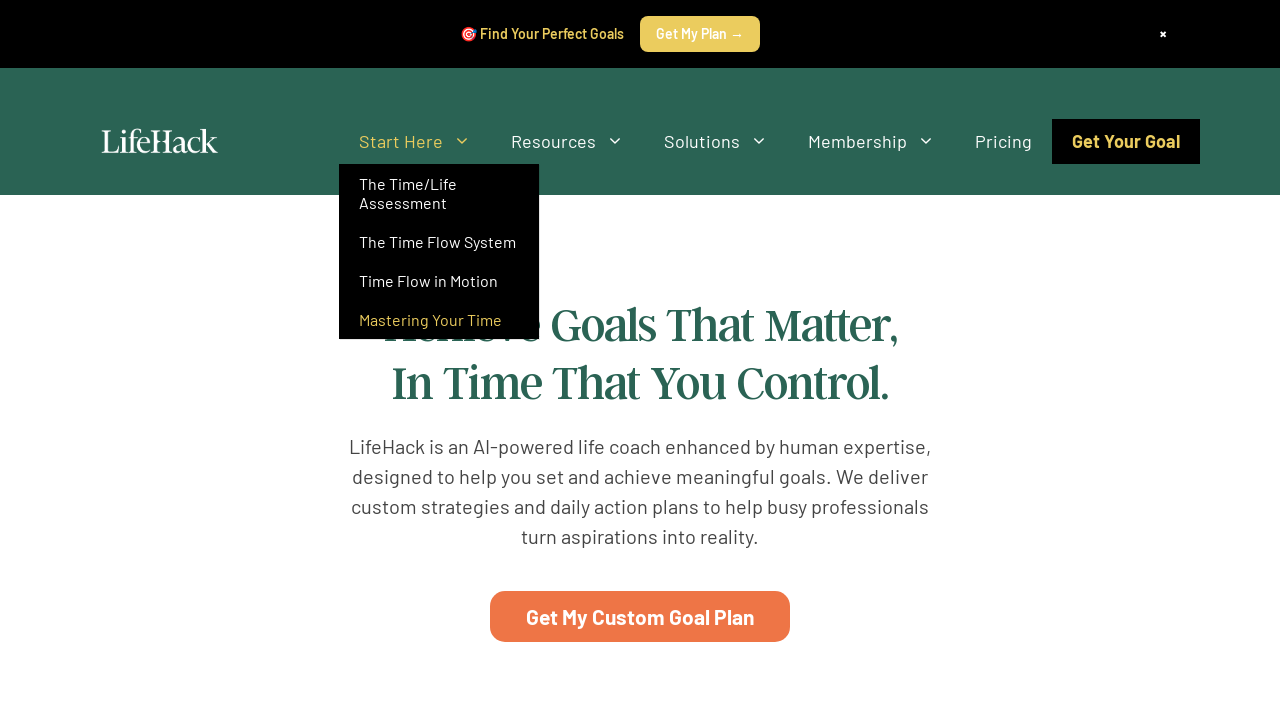

Retrieved all open tabs from context
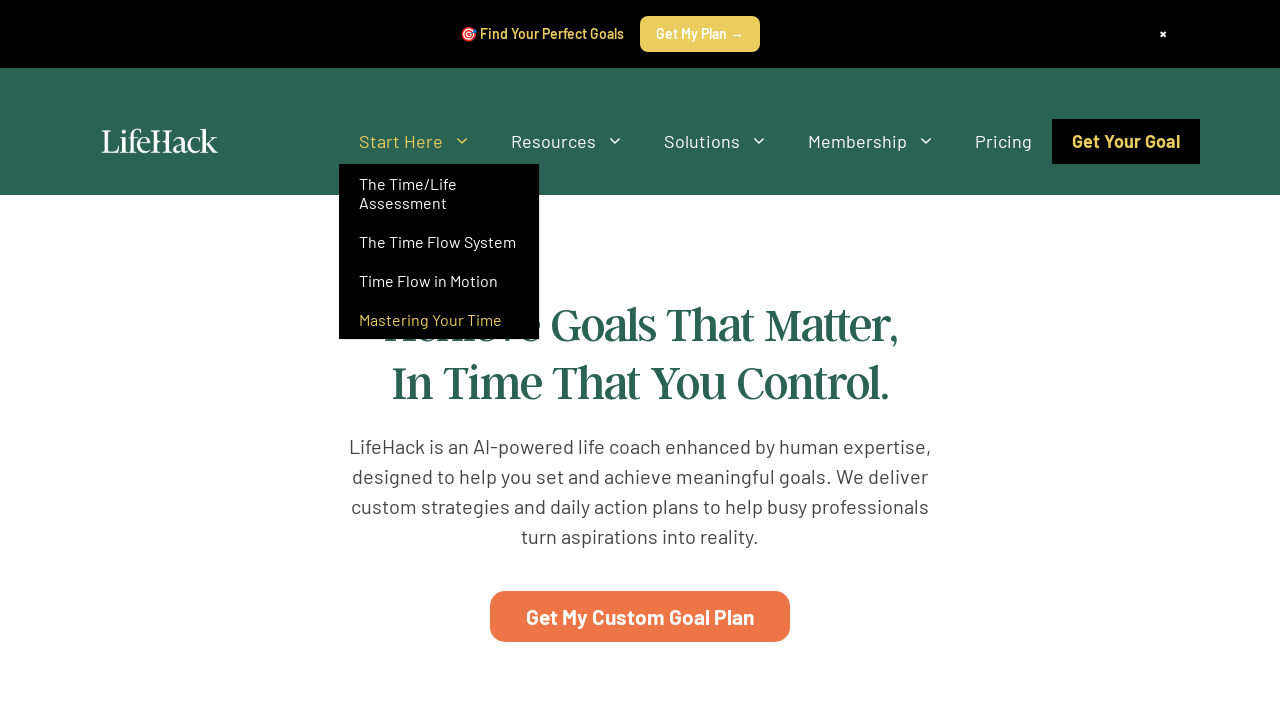

Switched to tab with title: LifeHack - Get the most out of life. Fast.
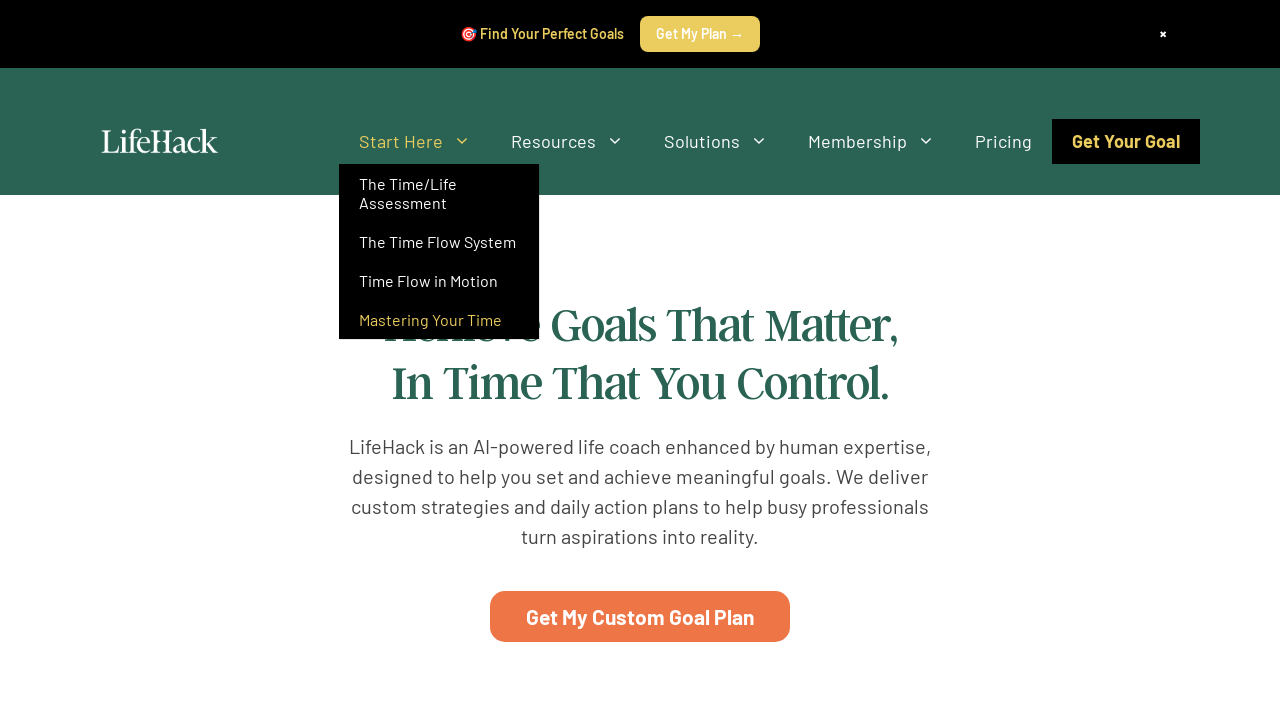

Switched to tab with title: Time Life Assessment - Free Assessment | LifeHack
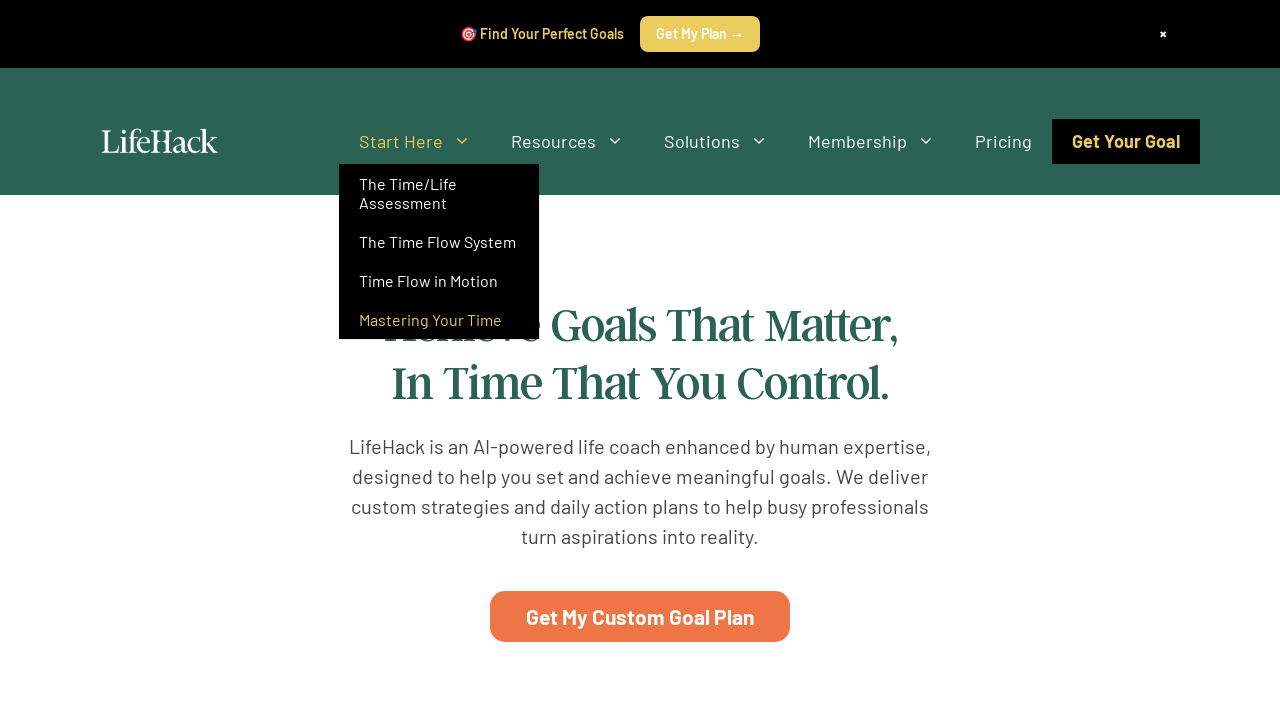

Switched to tab with title: Start Here: Time Flow System - LifeHack
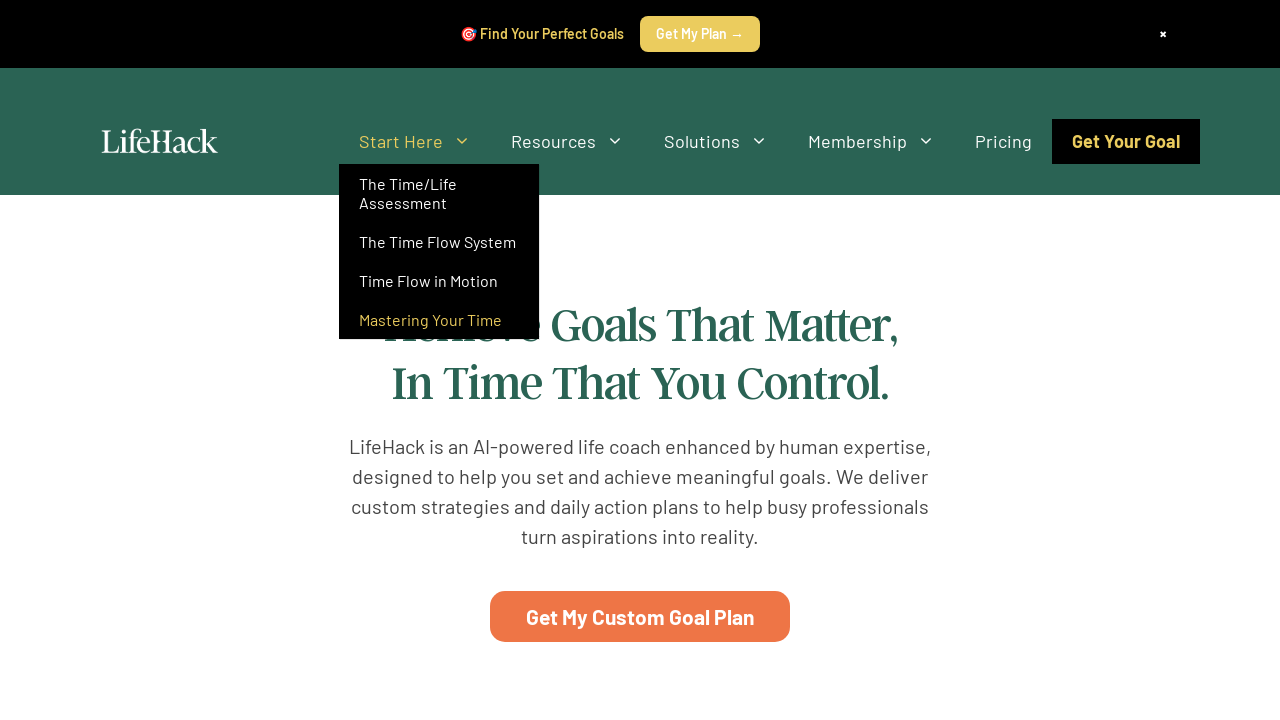

Switched to tab with title: Start Here: Time Flow in Motion - LifeHack
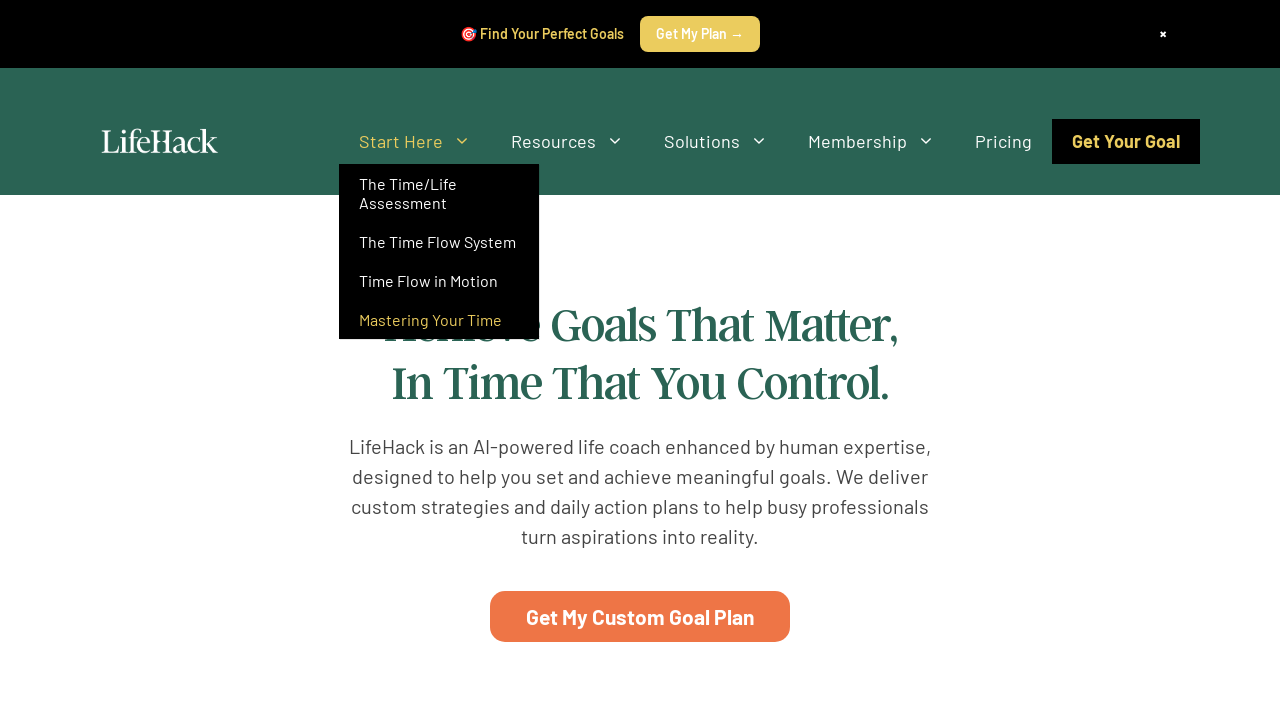

Switched to tab with title: Start Here - LifeHack
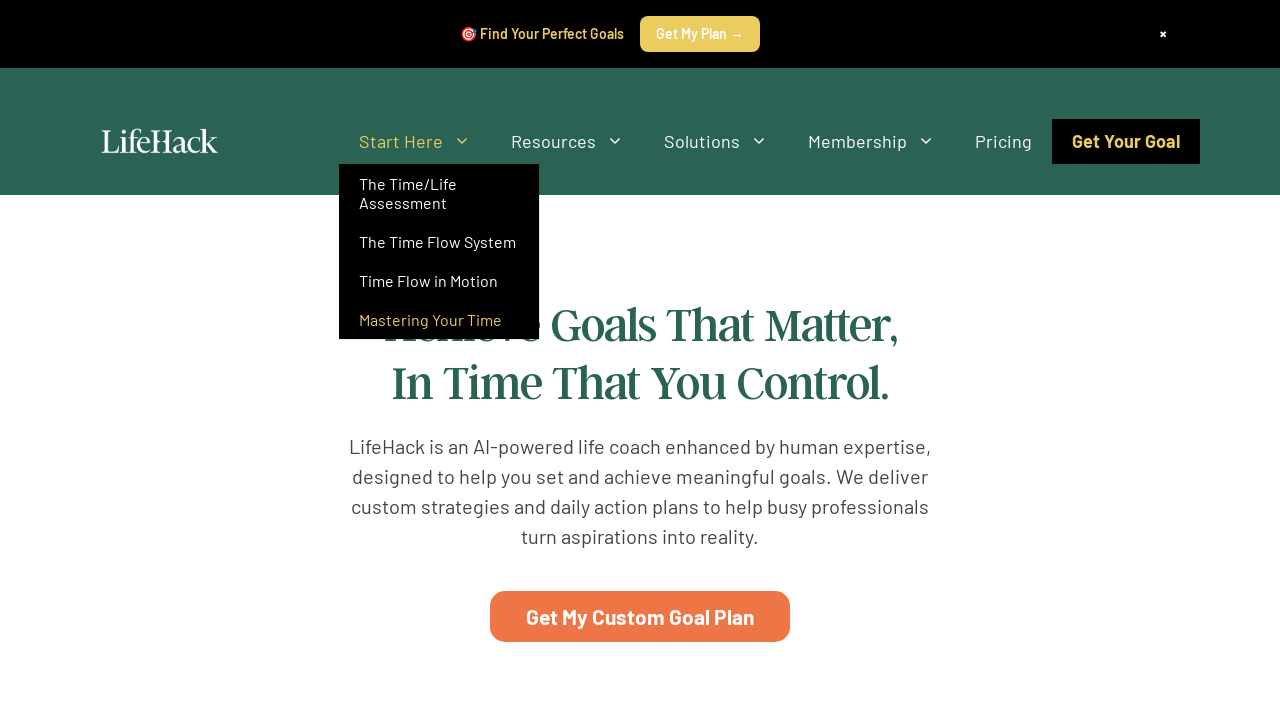

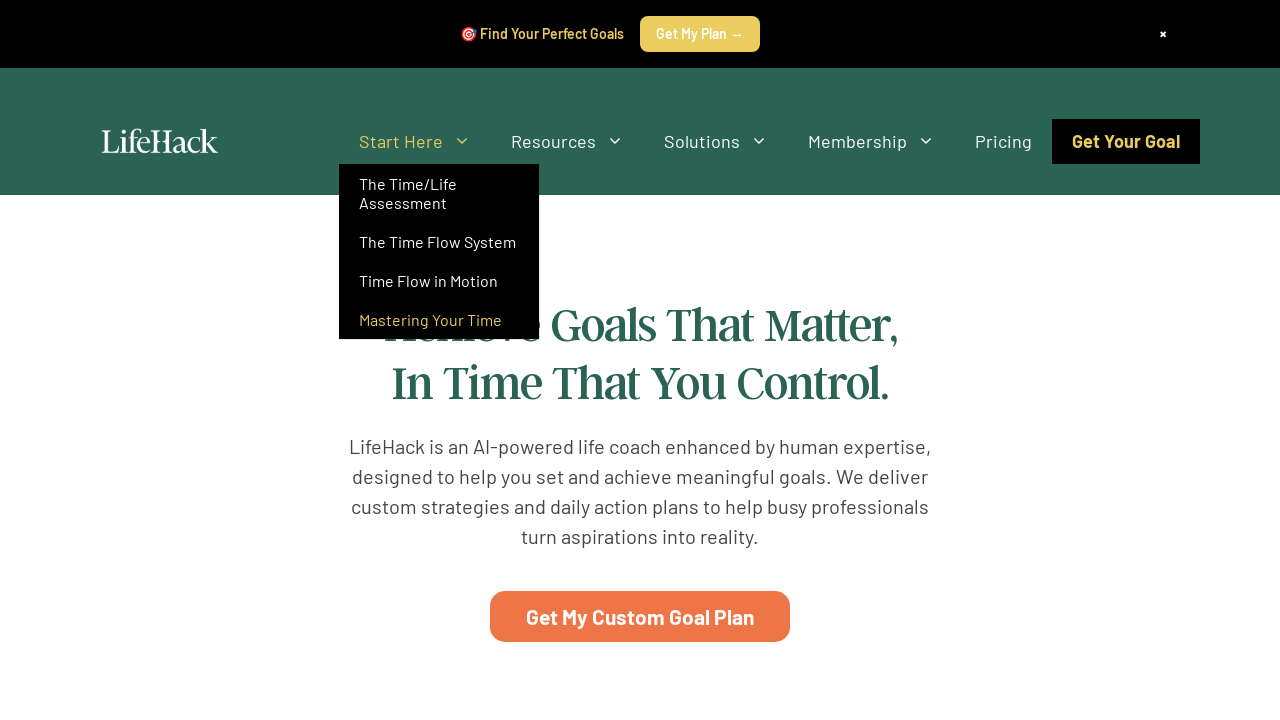